Tests password validation by entering only lowercase characters in the password field of Mailchimp signup form

Starting URL: https://login.mailchimp.com/signup/

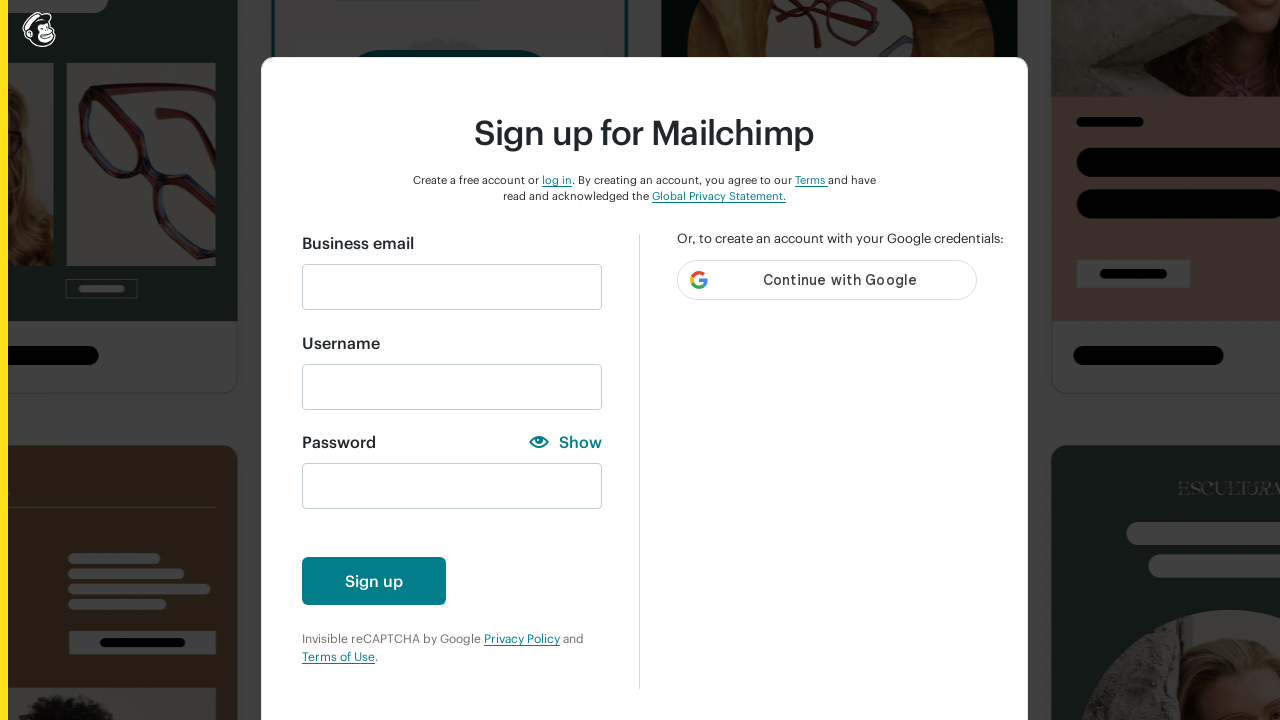

Filled email field with 'thu@mailinator.com' on input#email
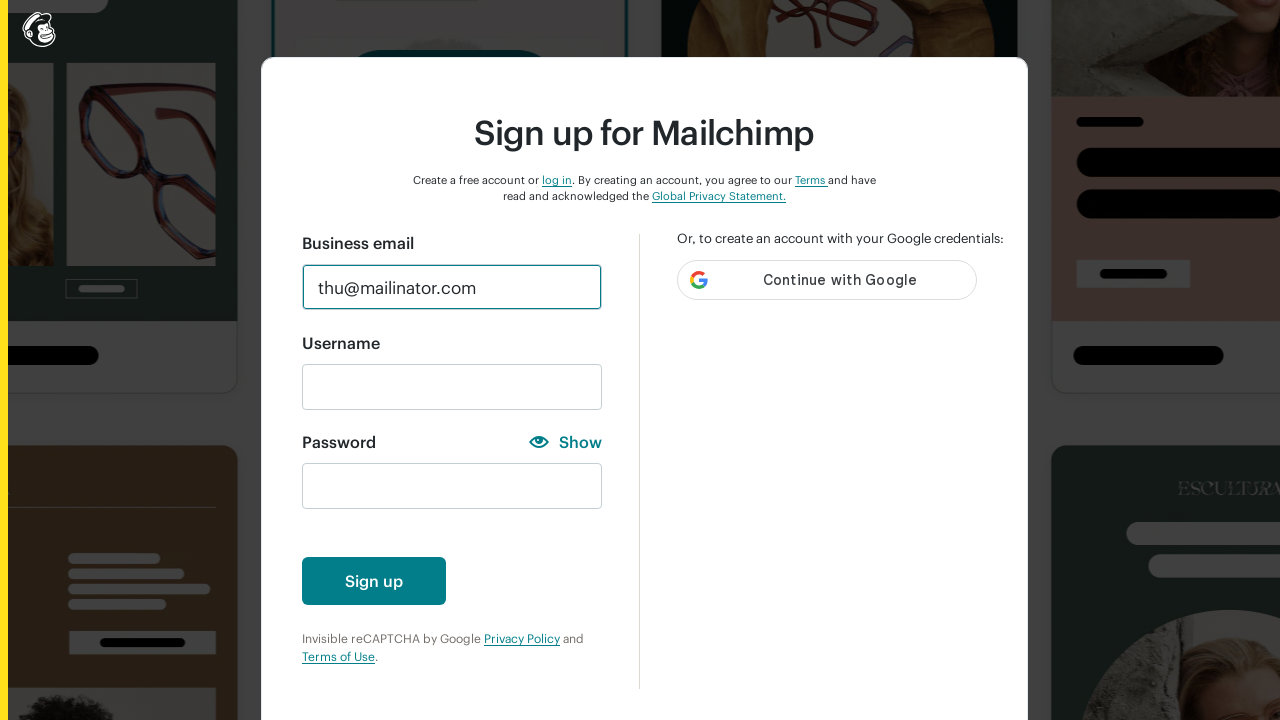

Filled username field with 'thu' on input#new_username
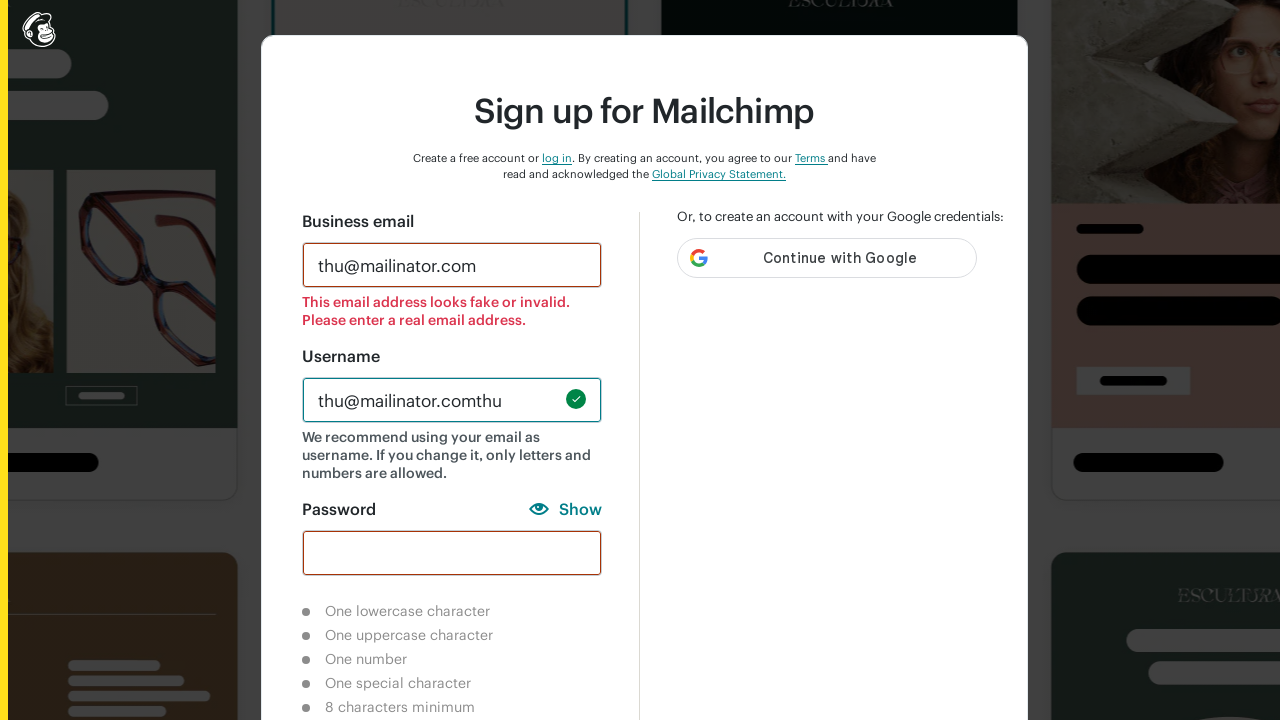

Filled password field with lowercase characters 'thu' on input#new_password
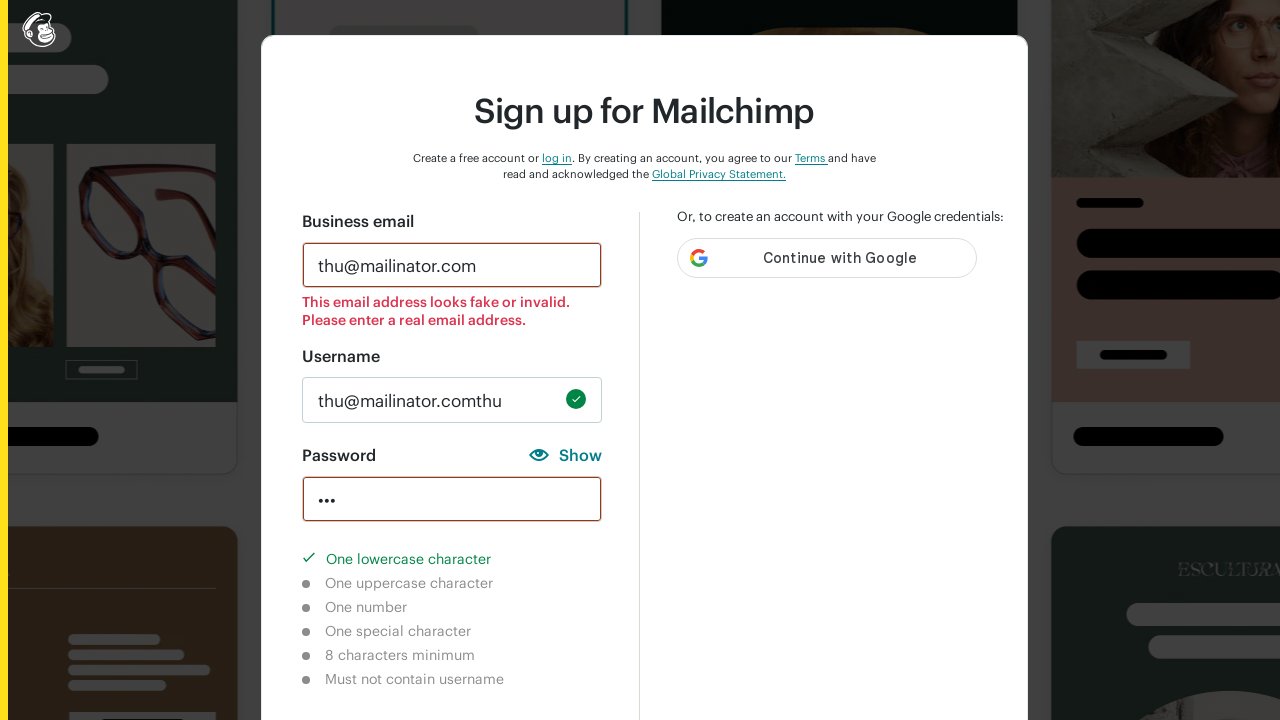

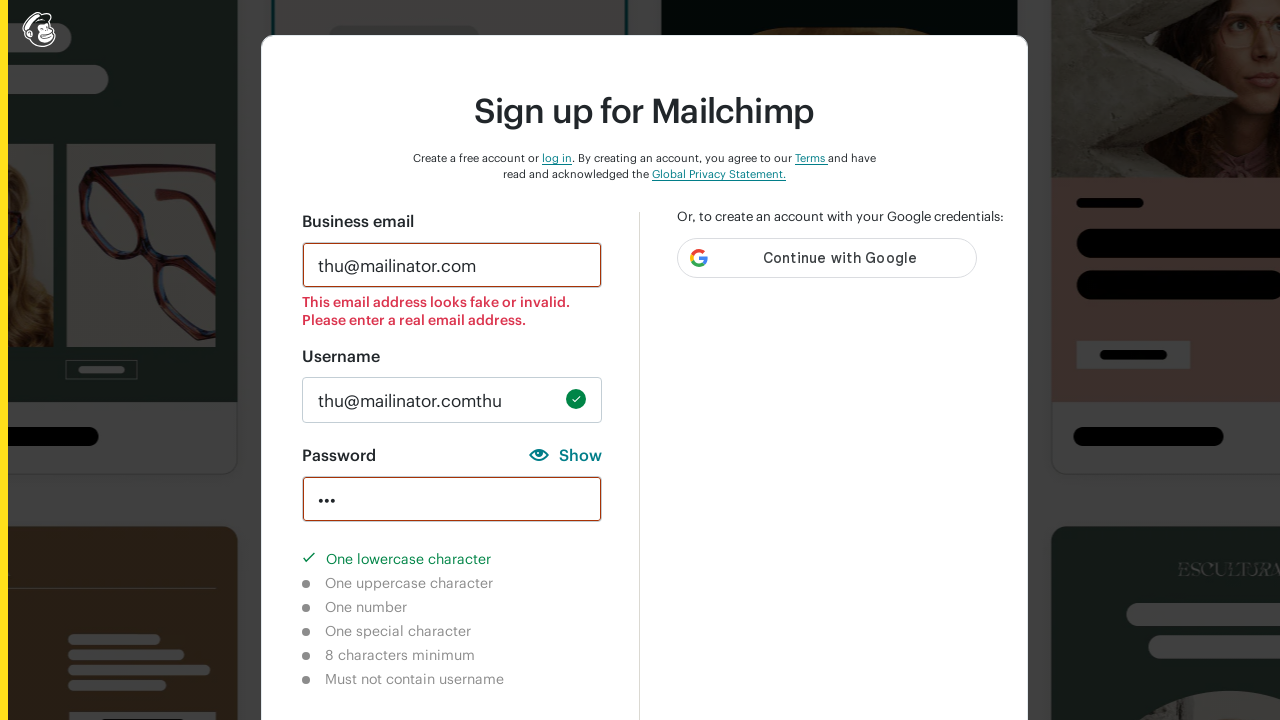